Tests API response mocking functionality by intercepting a fruits API call, modifying the second item's name to "MY NEW NAME", and verifying the modified text appears on the page.

Starting URL: https://demo.playwright.dev/api-mocking

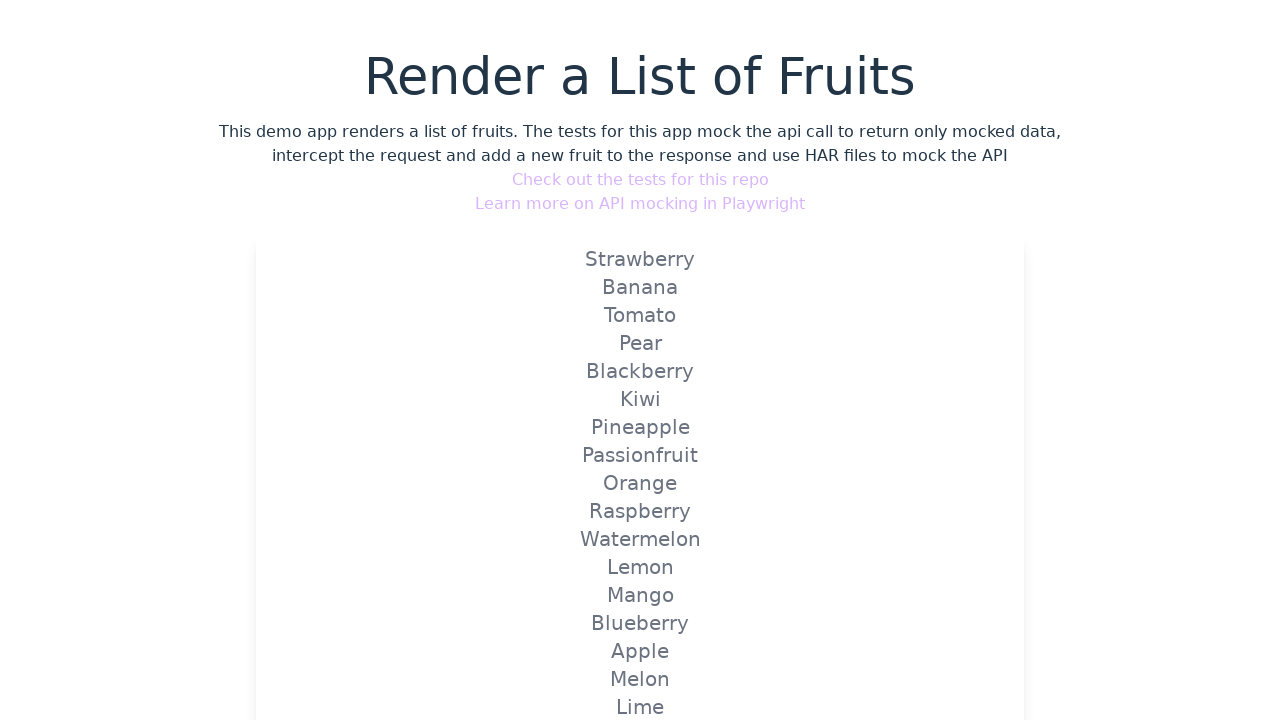

Set up route to intercept and modify fruits API response
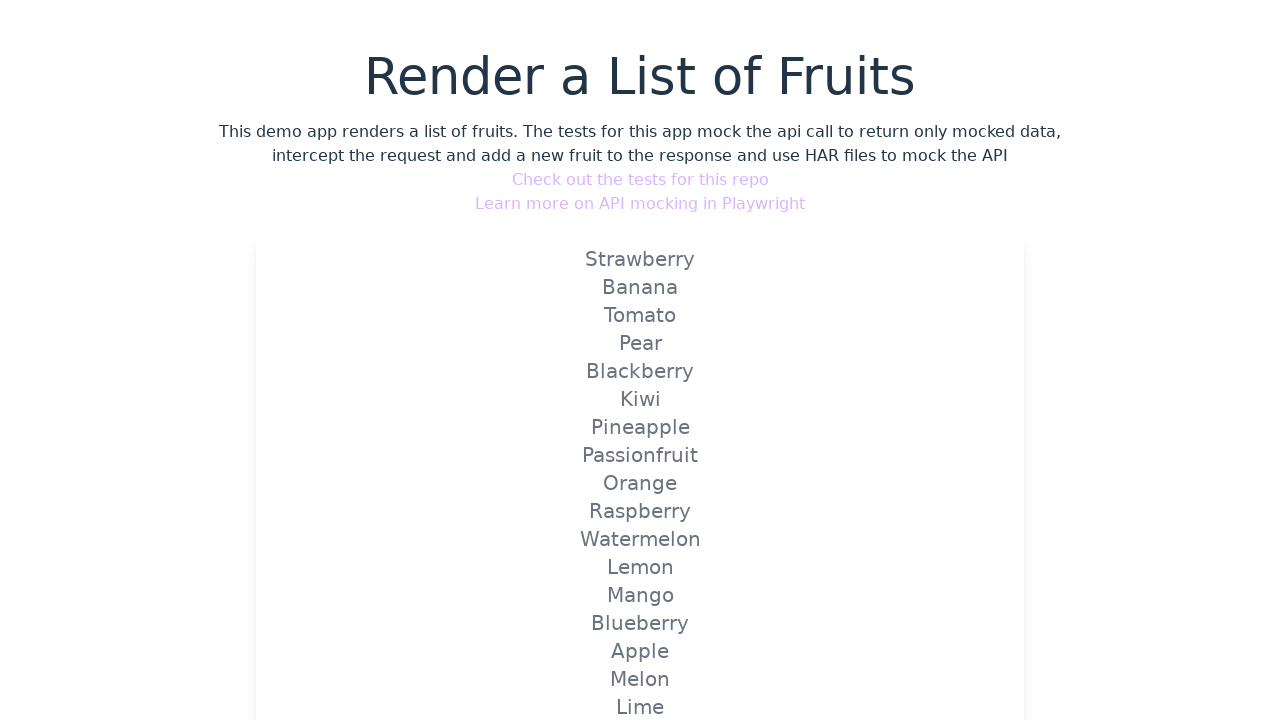

Navigated to https://demo.playwright.dev/api-mocking
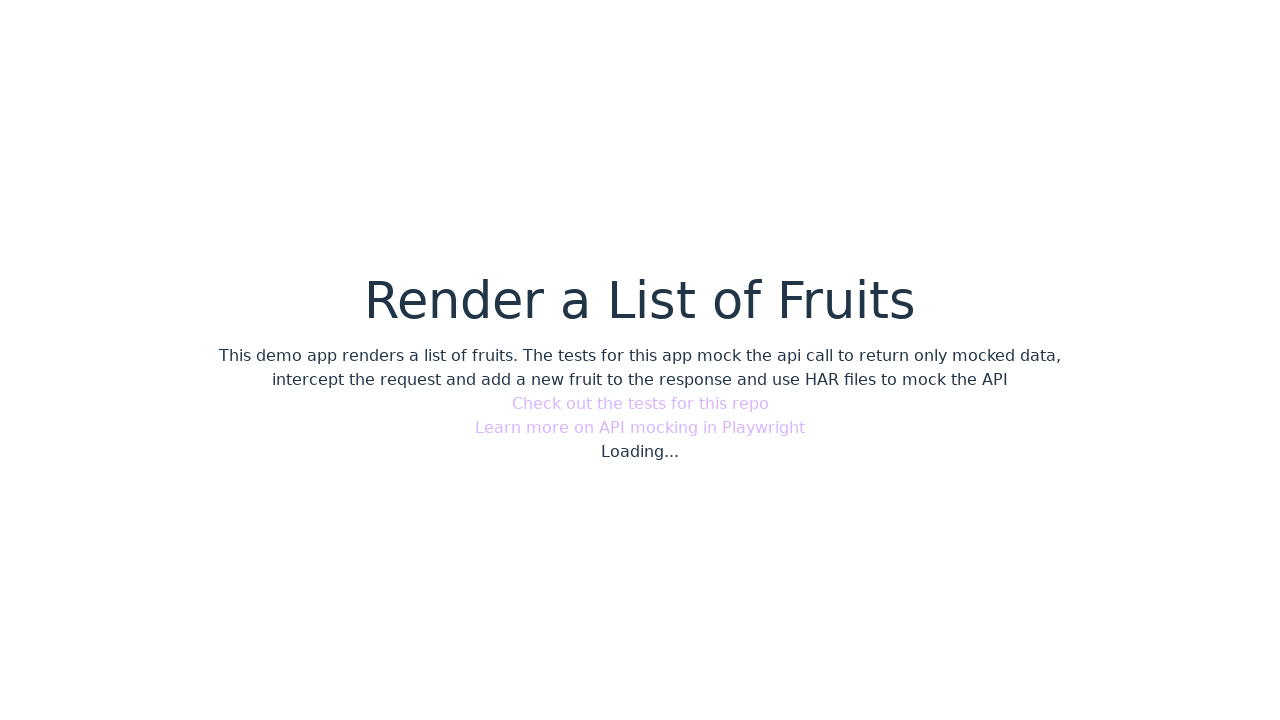

Verified modified fruit name 'MY NEW NAME' is visible on the page
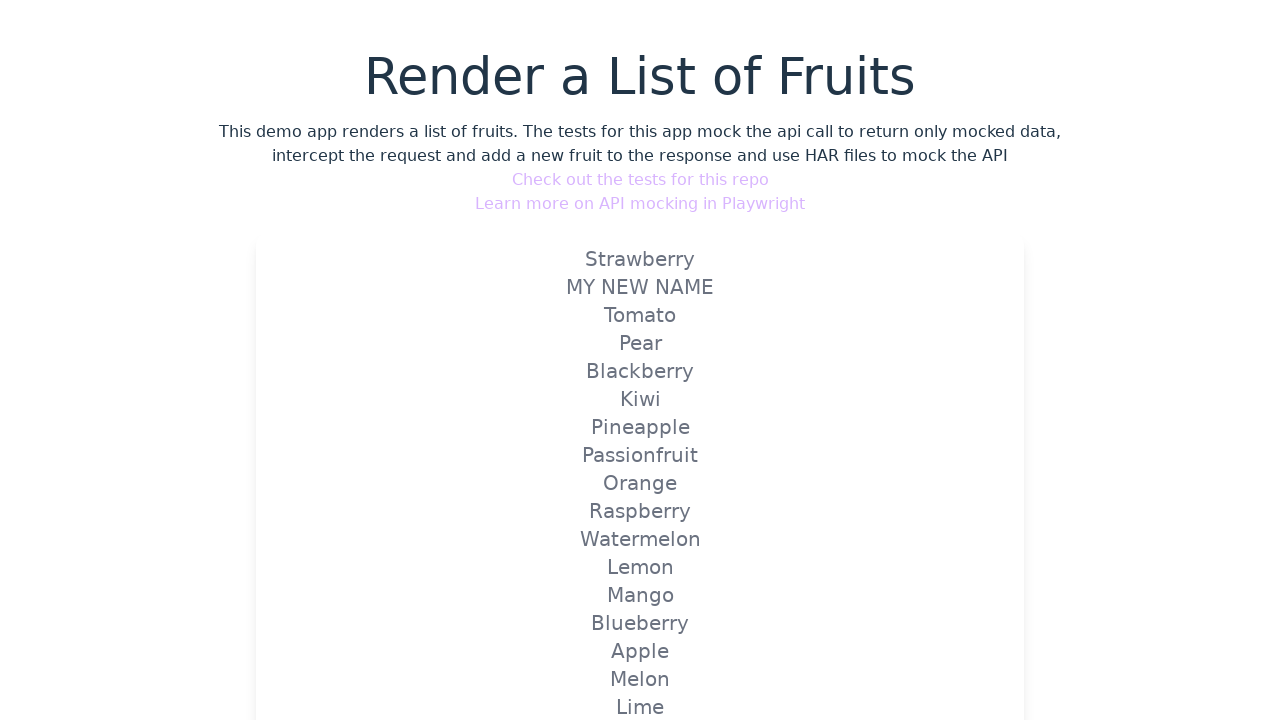

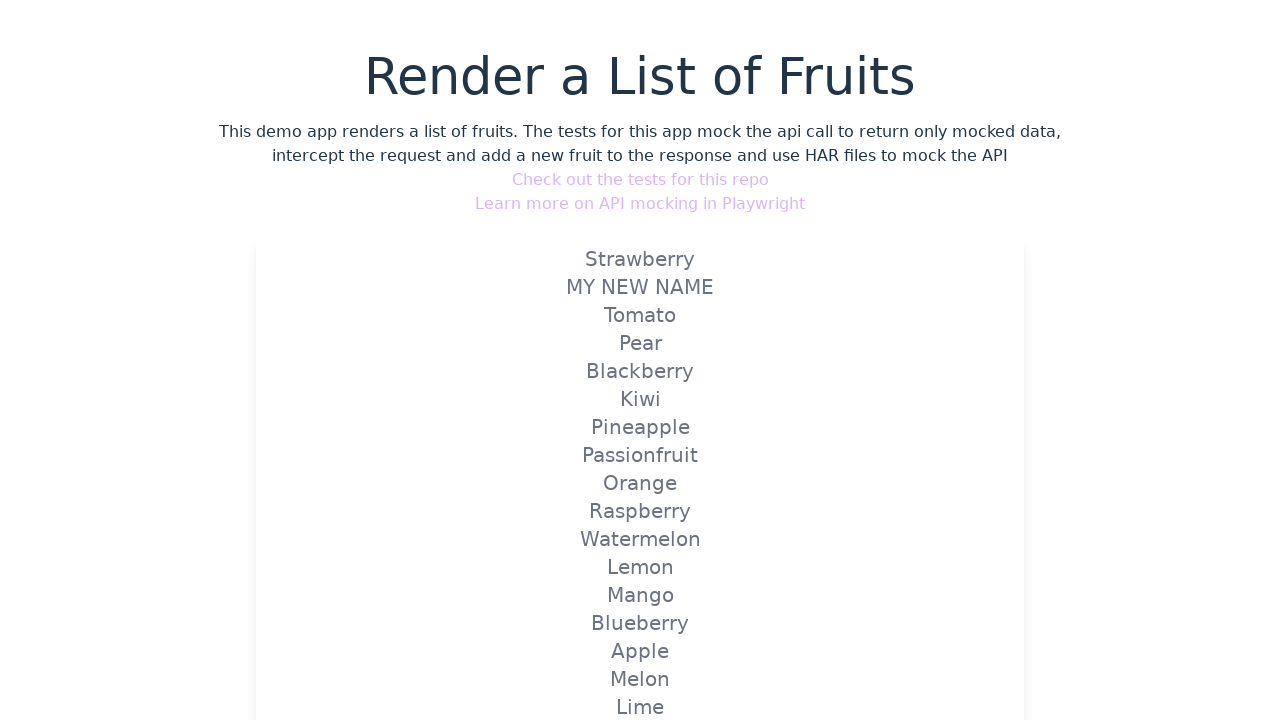